Tests nested frame navigation by clicking on the Nested Frames link and switching between multiple frame contexts to access content within nested frames

Starting URL: http://the-internet.herokuapp.com/

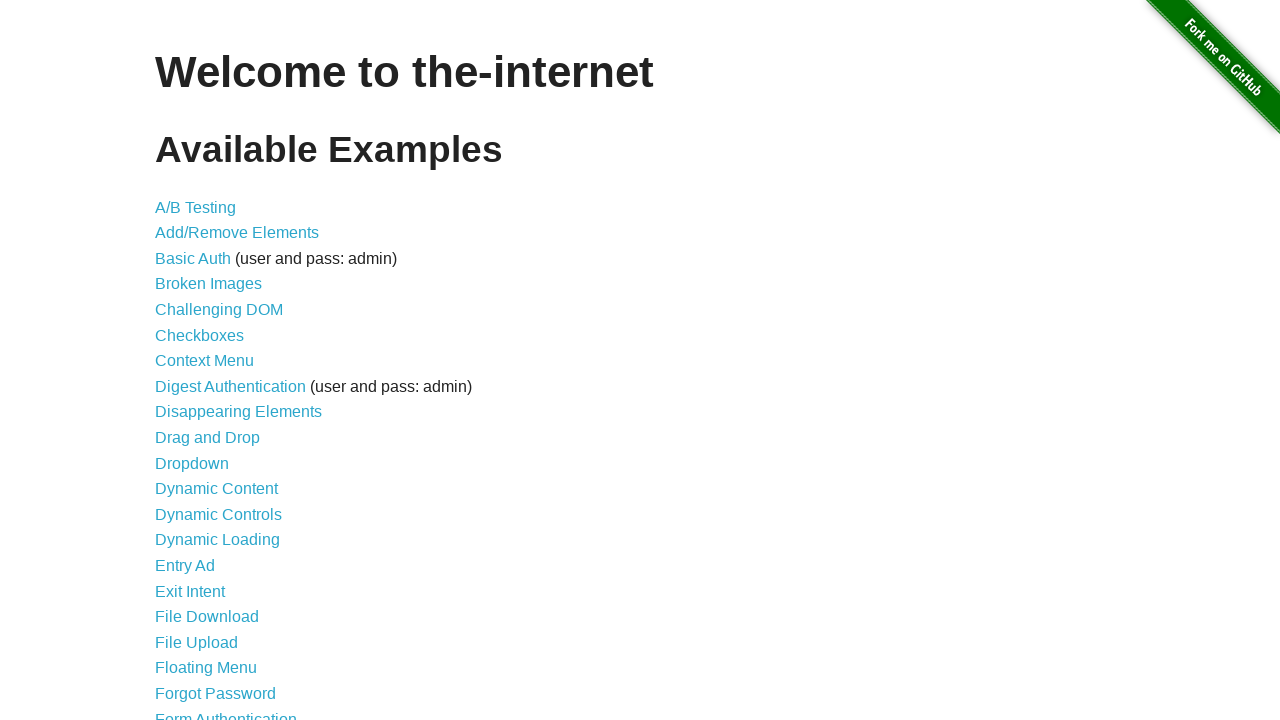

Clicked on Nested Frames link at (210, 395) on xpath=//a[text()='Nested Frames']
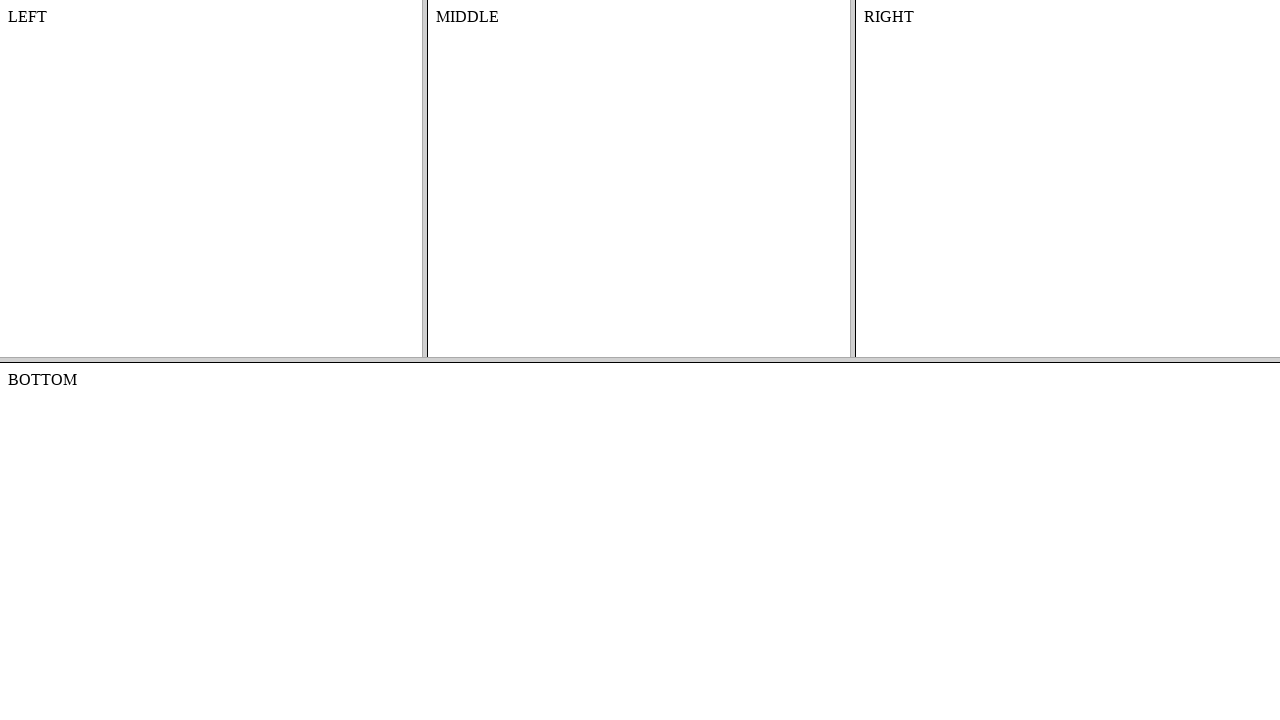

Located parent frame context
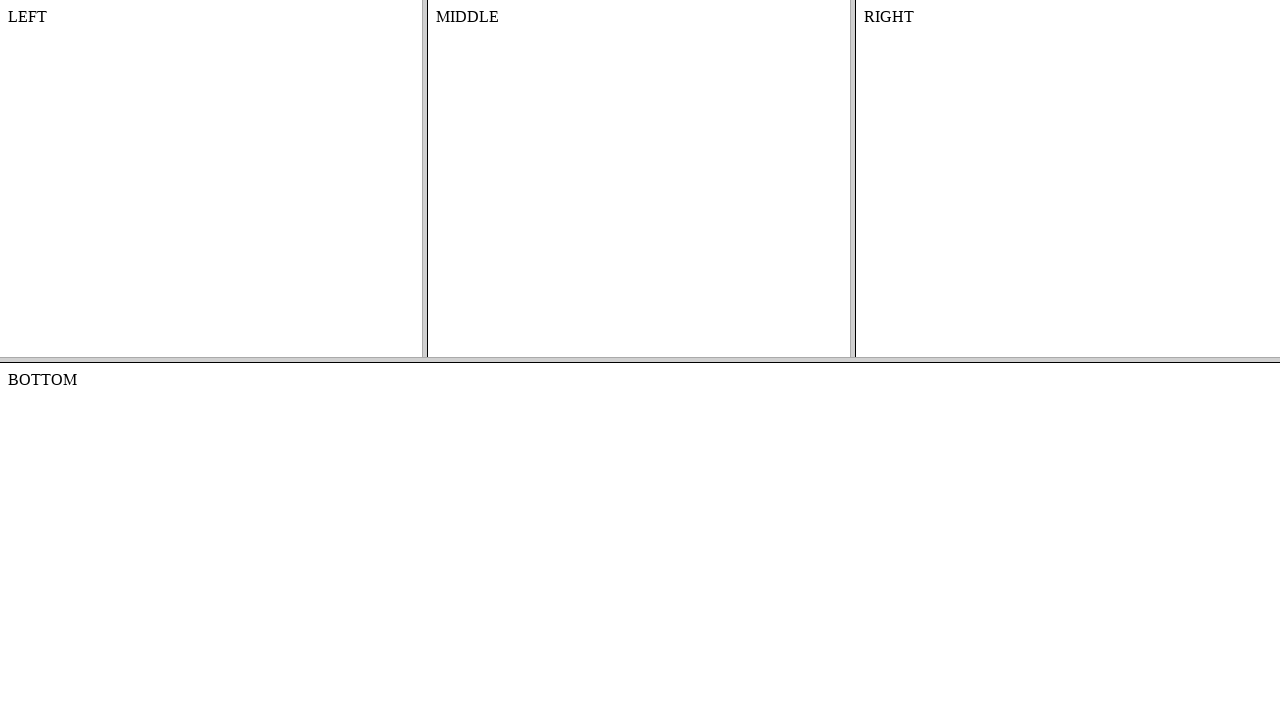

Located top frame element
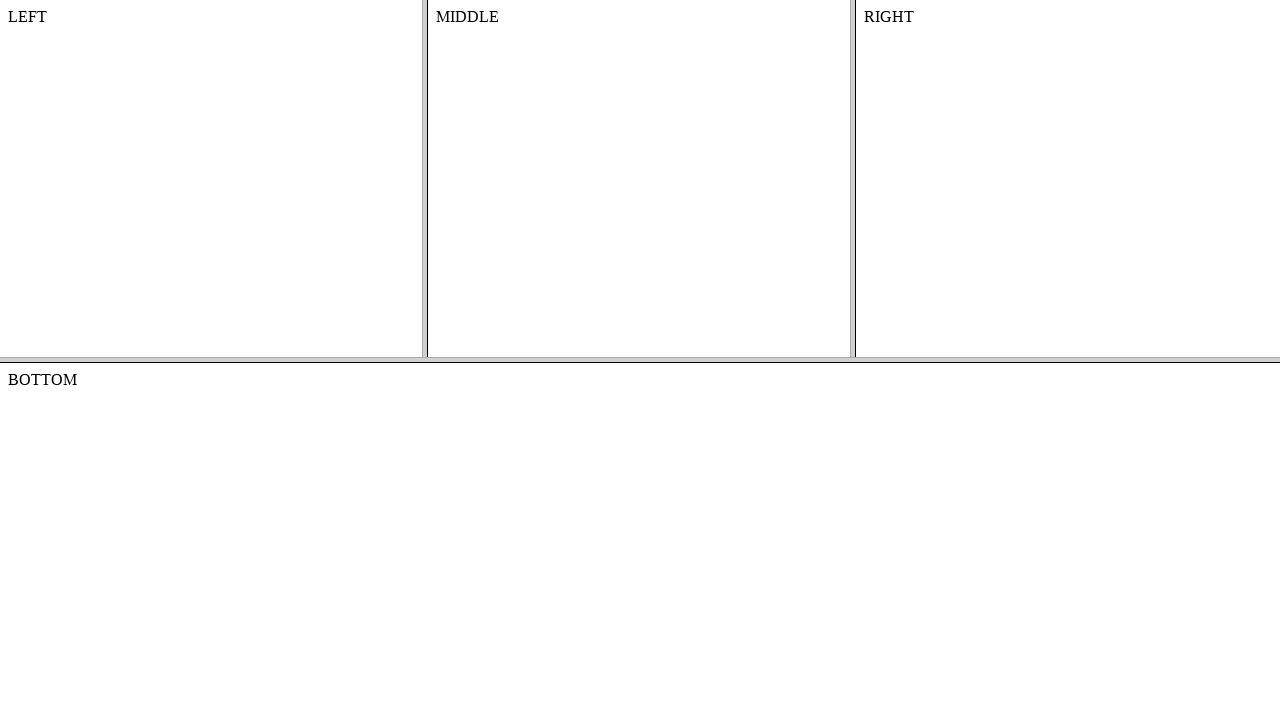

Located middle frame within top frame
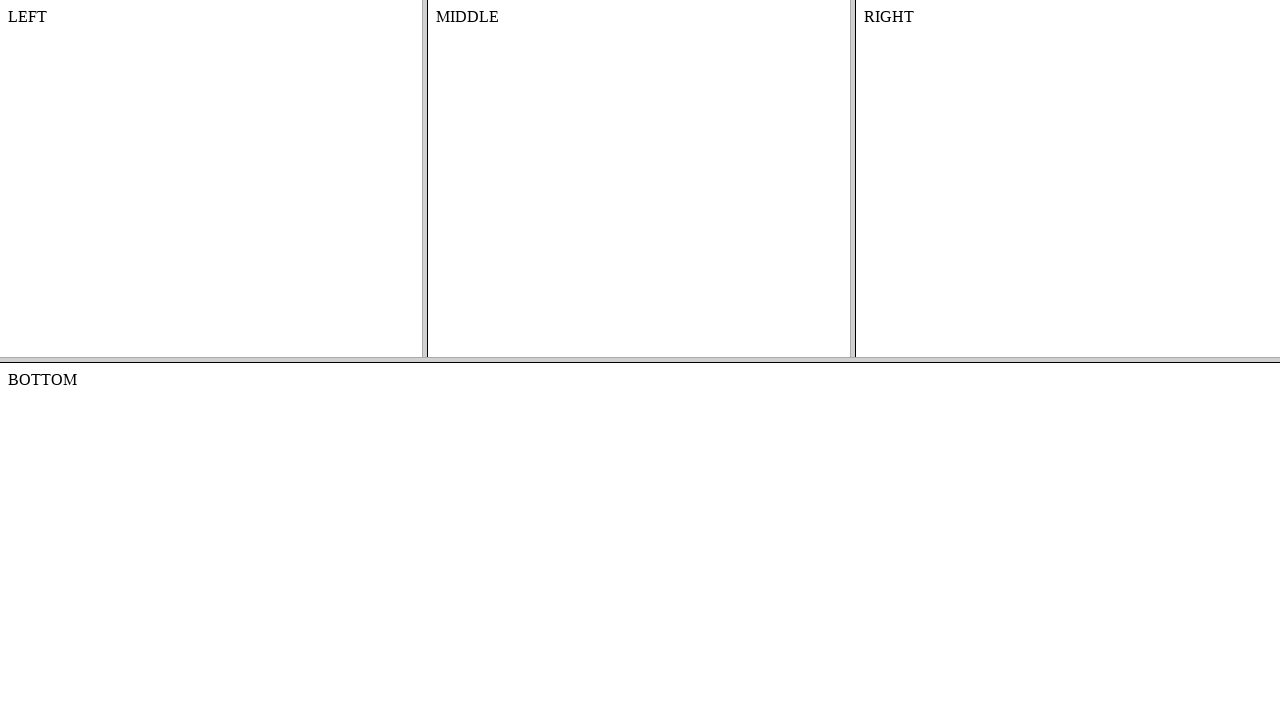

Retrieved text content from middle frame: 'MIDDLE'
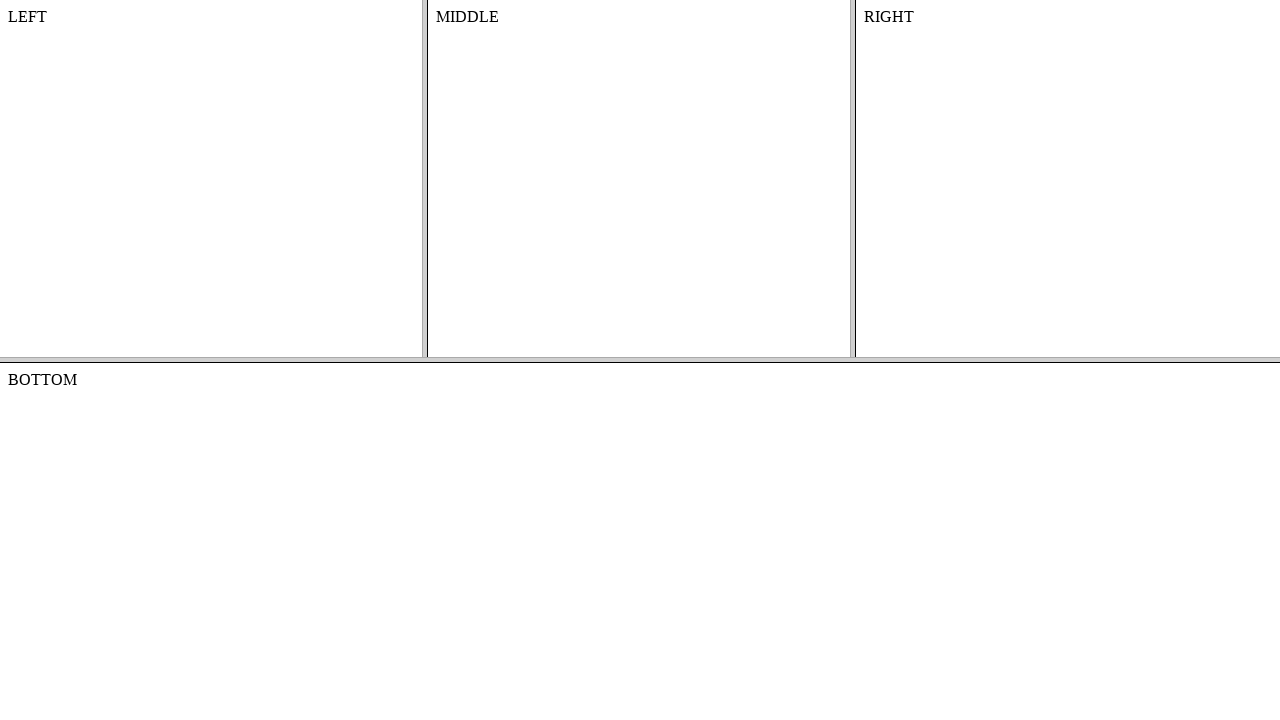

Located right frame within top frame
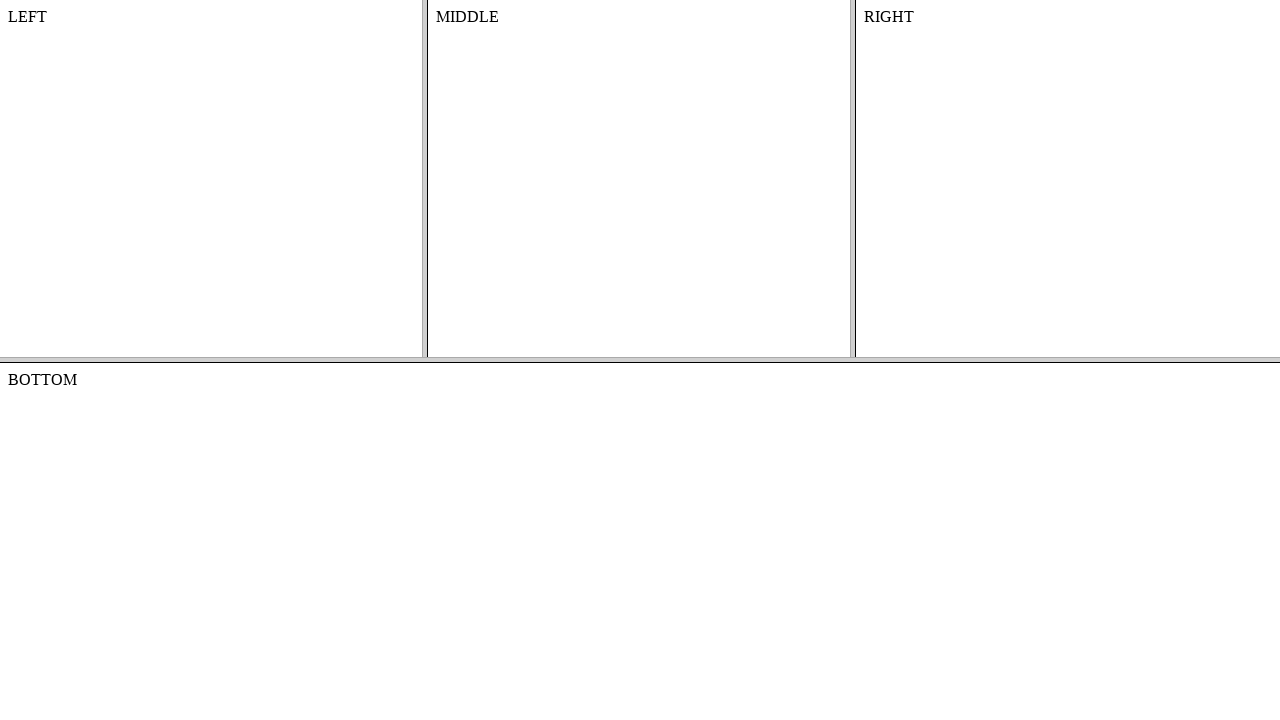

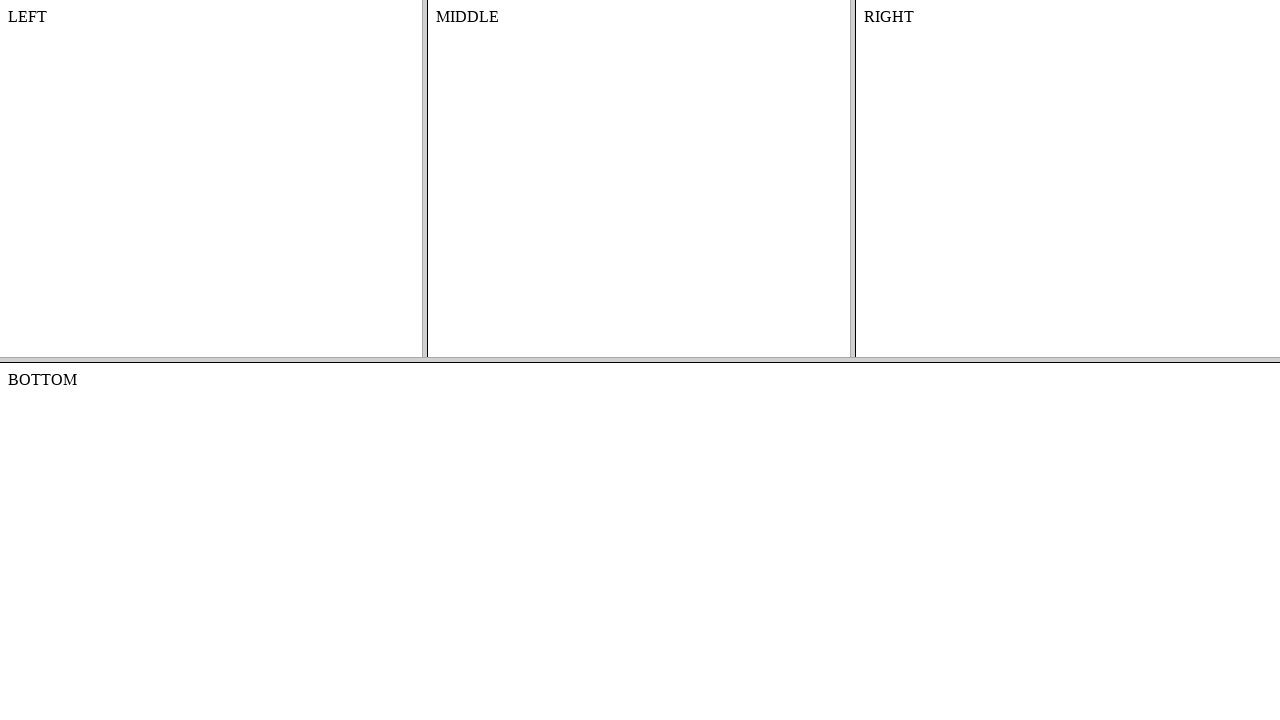